Tests clicking a dropdown menu and selecting the Flipkart link with explicit wait for visibility

Starting URL: http://omayo.blogspot.com/

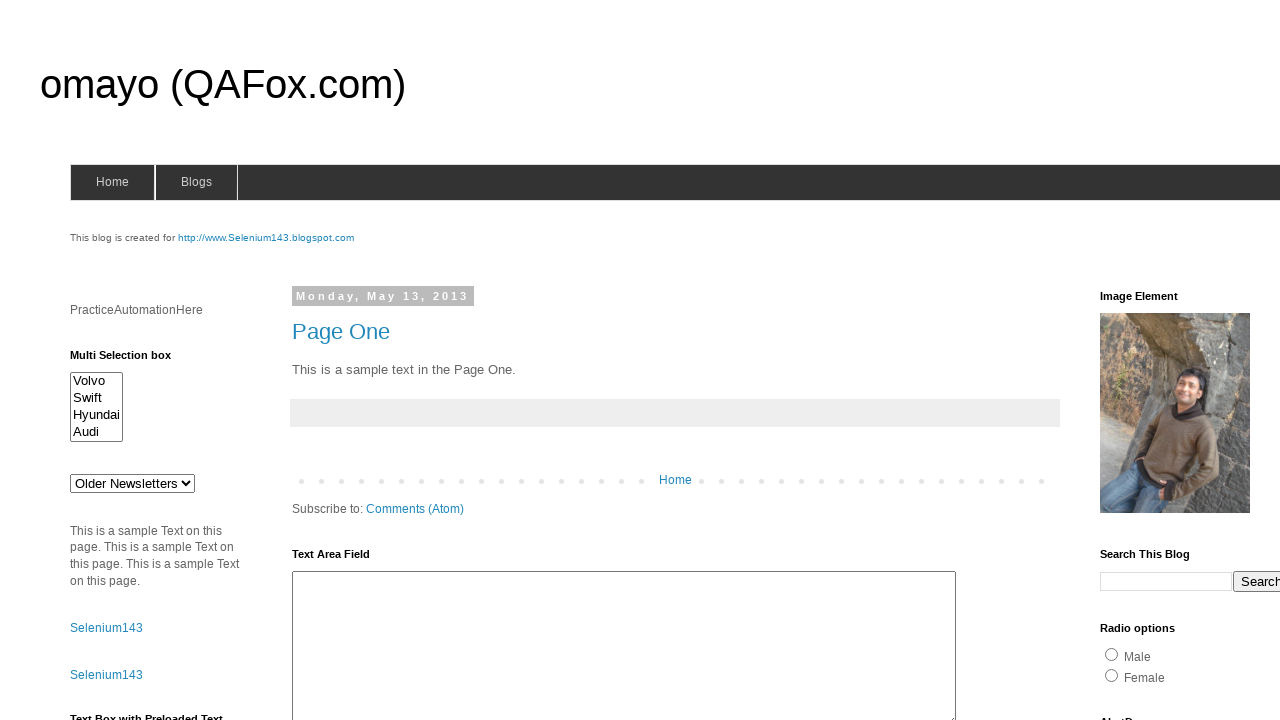

Clicked dropdown button at (1227, 360) on xpath=//*[@class='dropbtn']
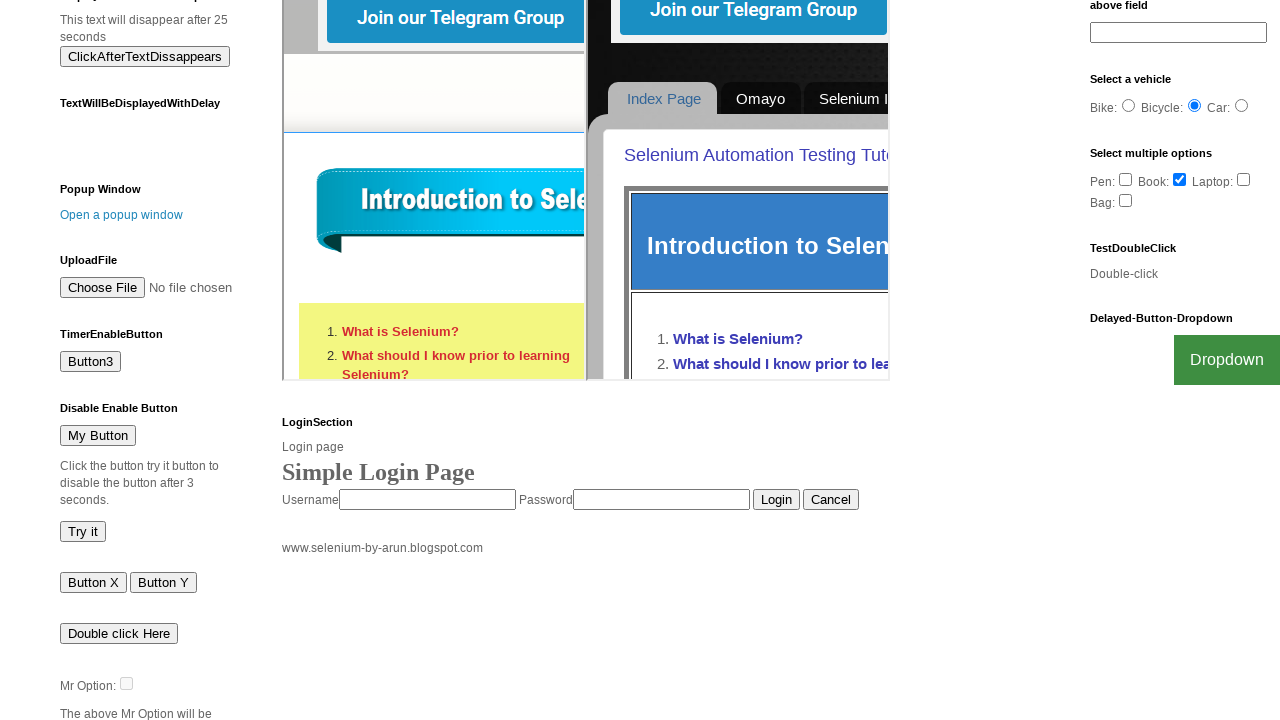

Waited for Flipkart link to become visible
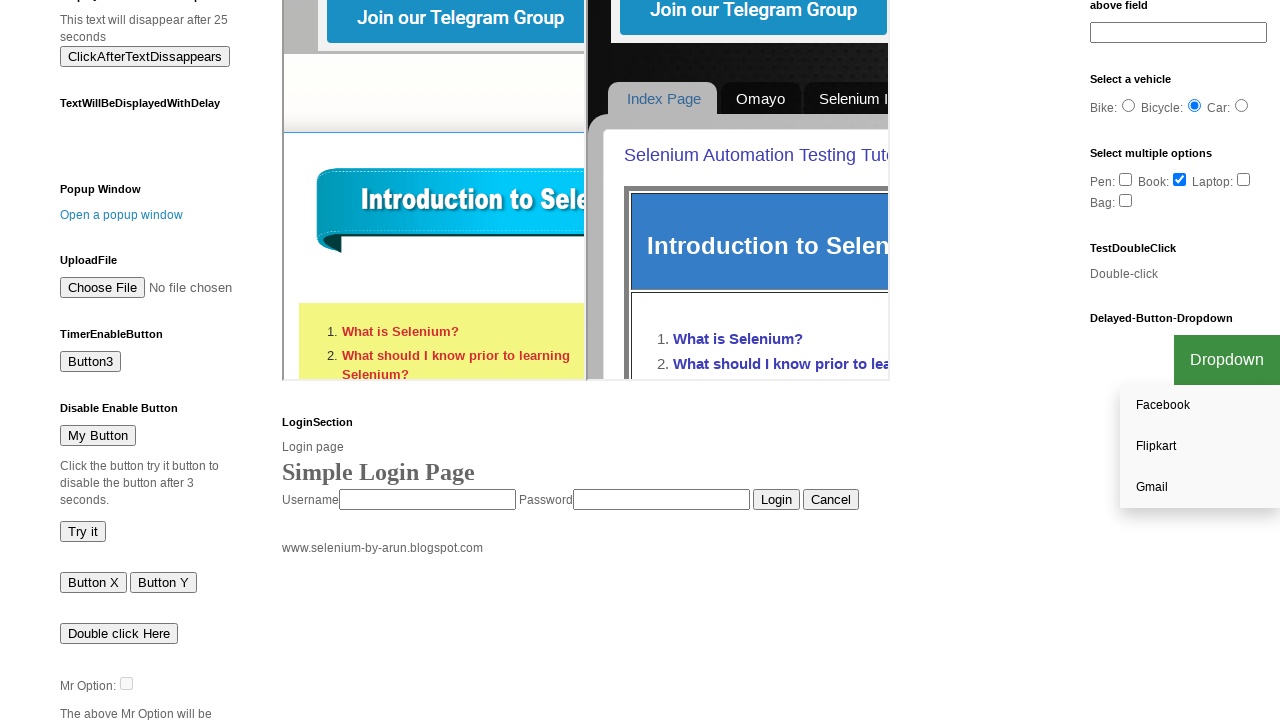

Clicked Flipkart link at (1200, 447) on text=Flipkart
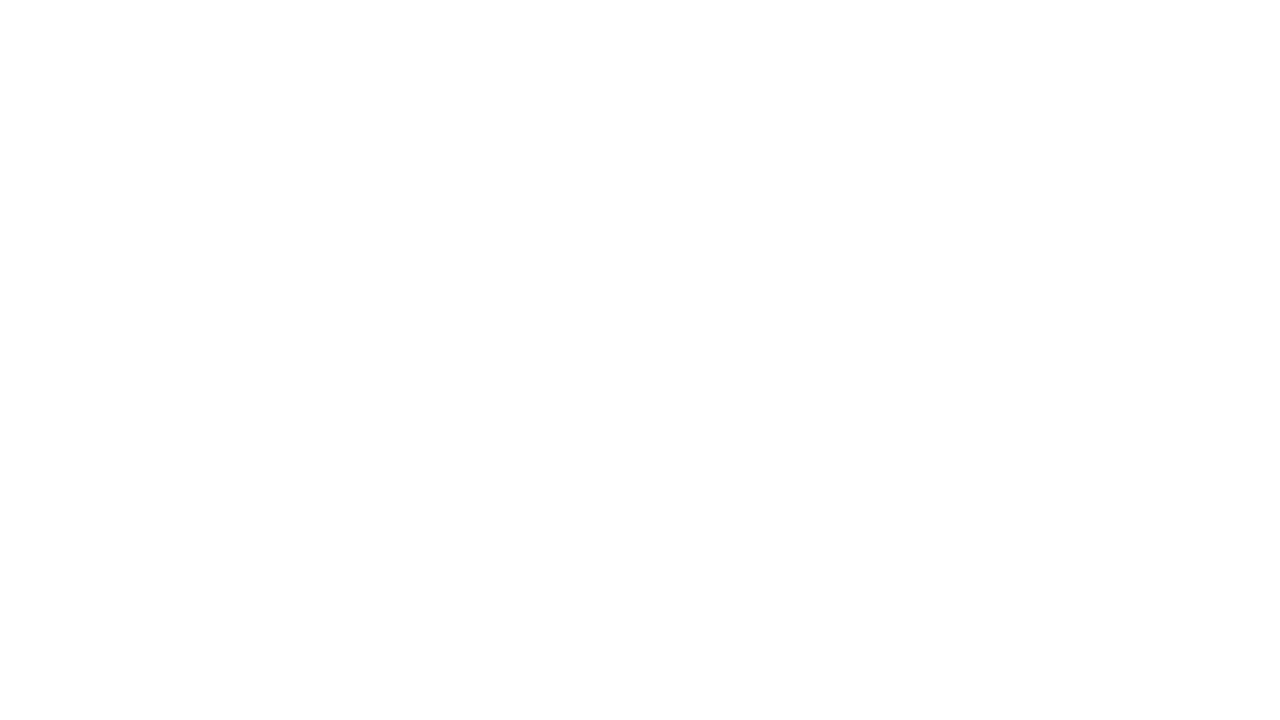

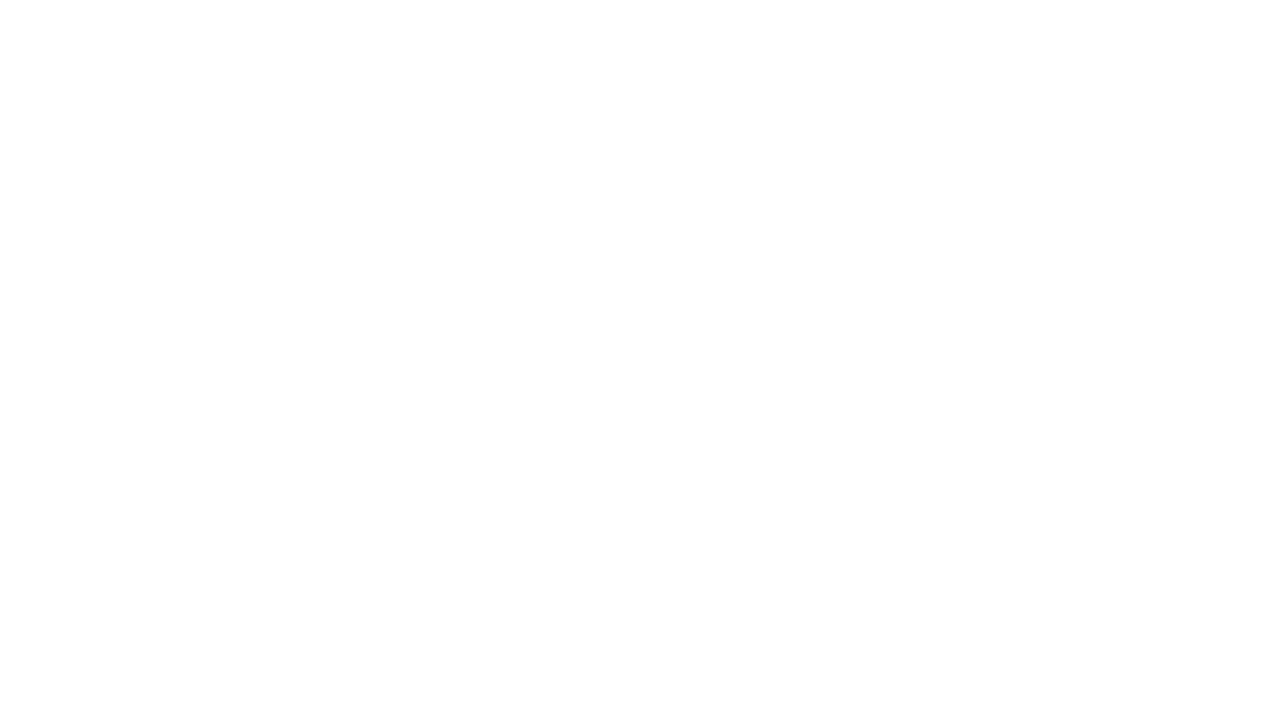